Navigates to the Sauce Labs test page (guinea pig page) and verifies that the main heading contains the expected text "This page is a Selenium sandbox".

Starting URL: https://saucelabs.com/test/guinea-pig

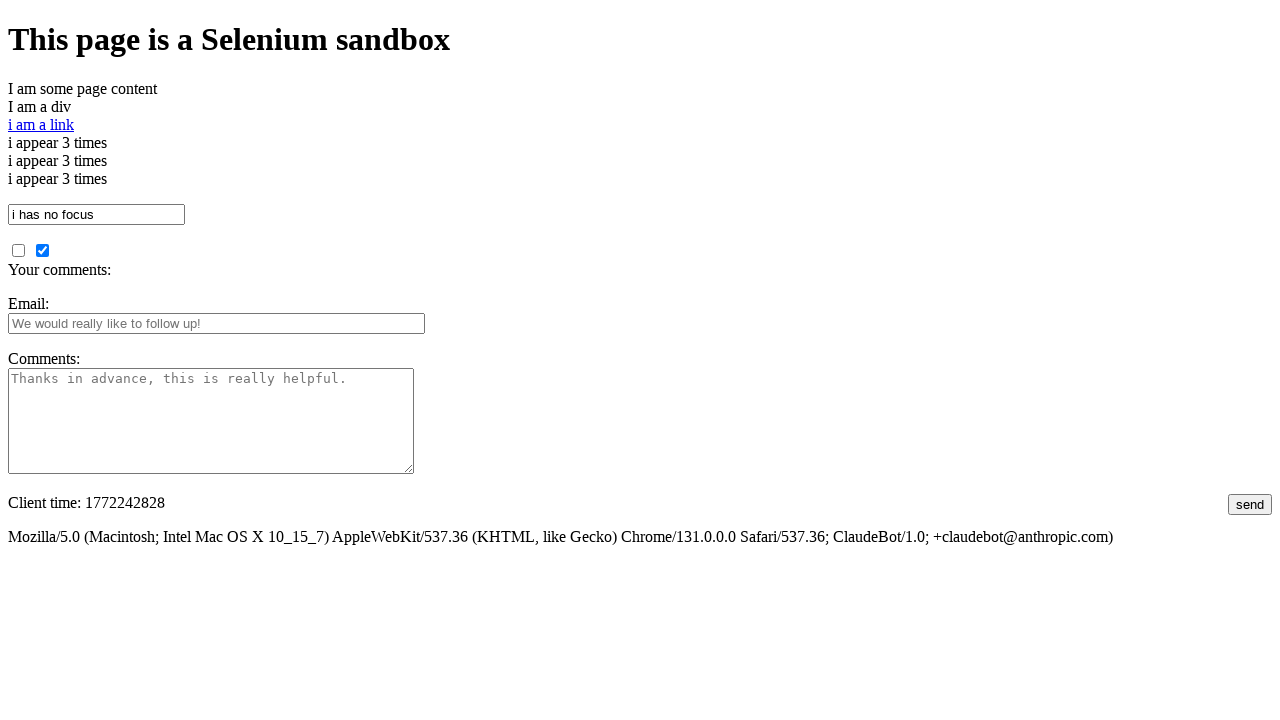

Navigated to Sauce Labs guinea pig test page
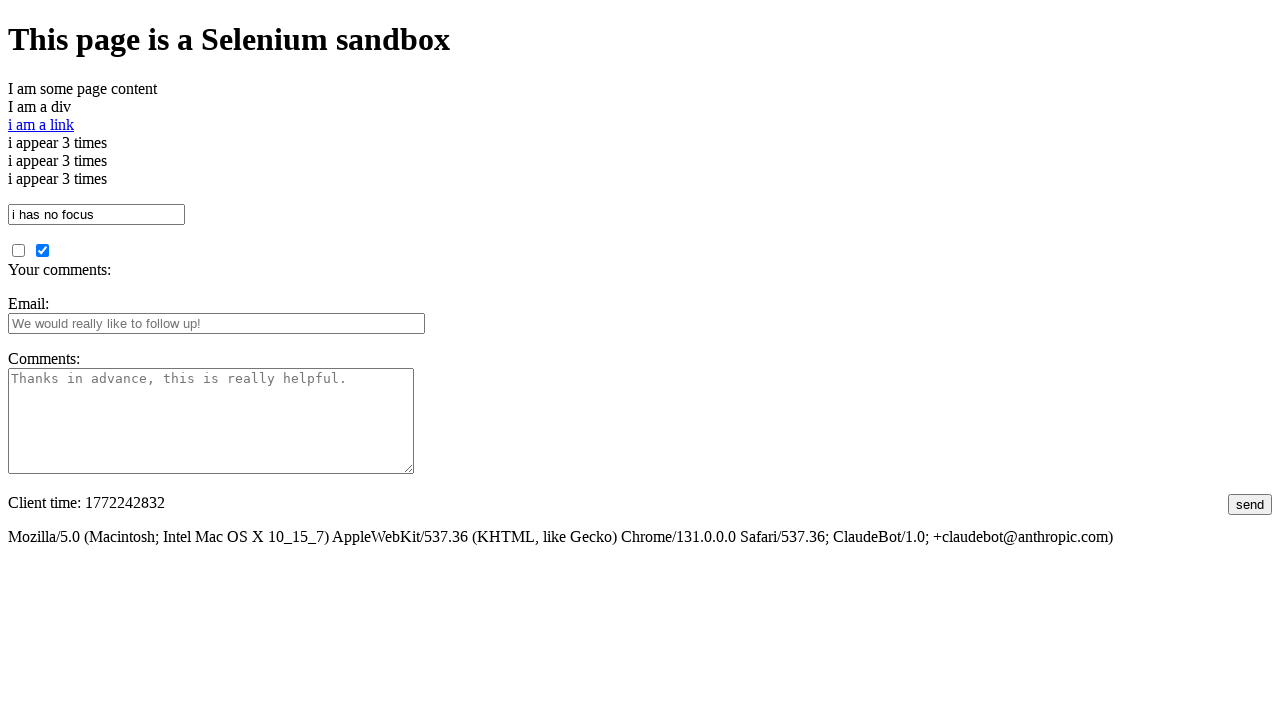

Main heading element loaded and is visible
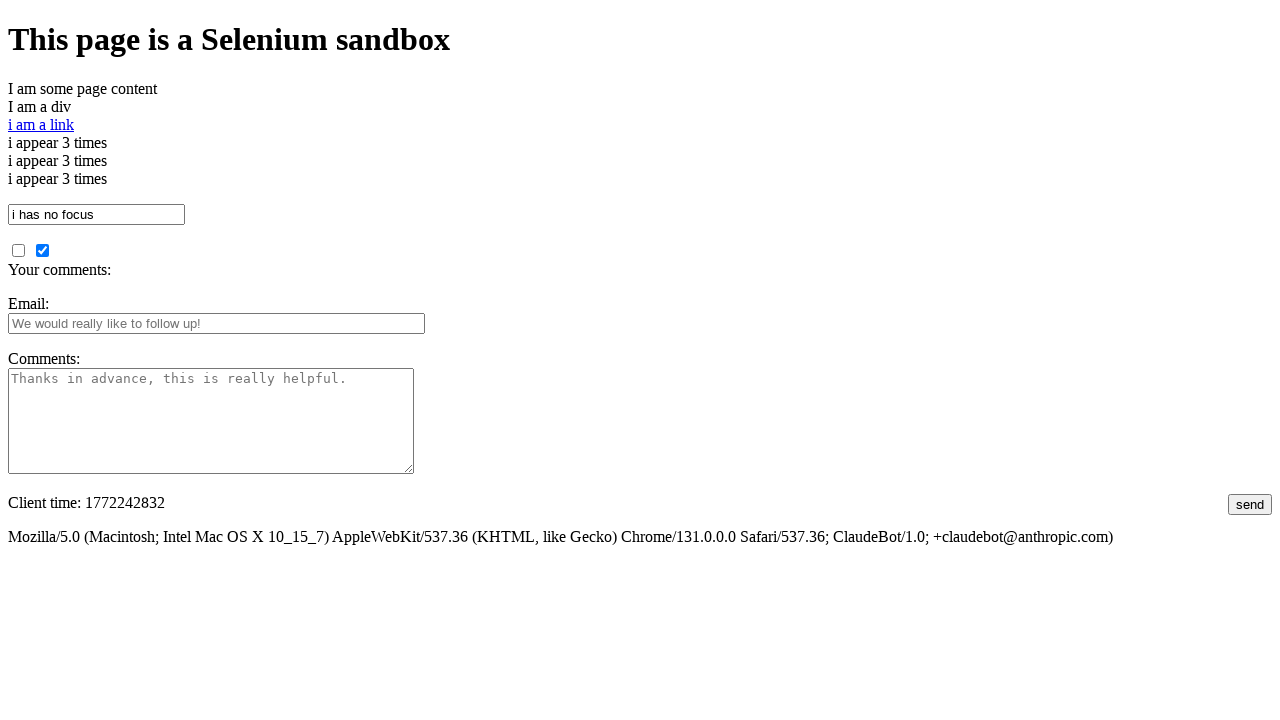

Verified heading contains expected text 'This page is a Selenium sandbox'
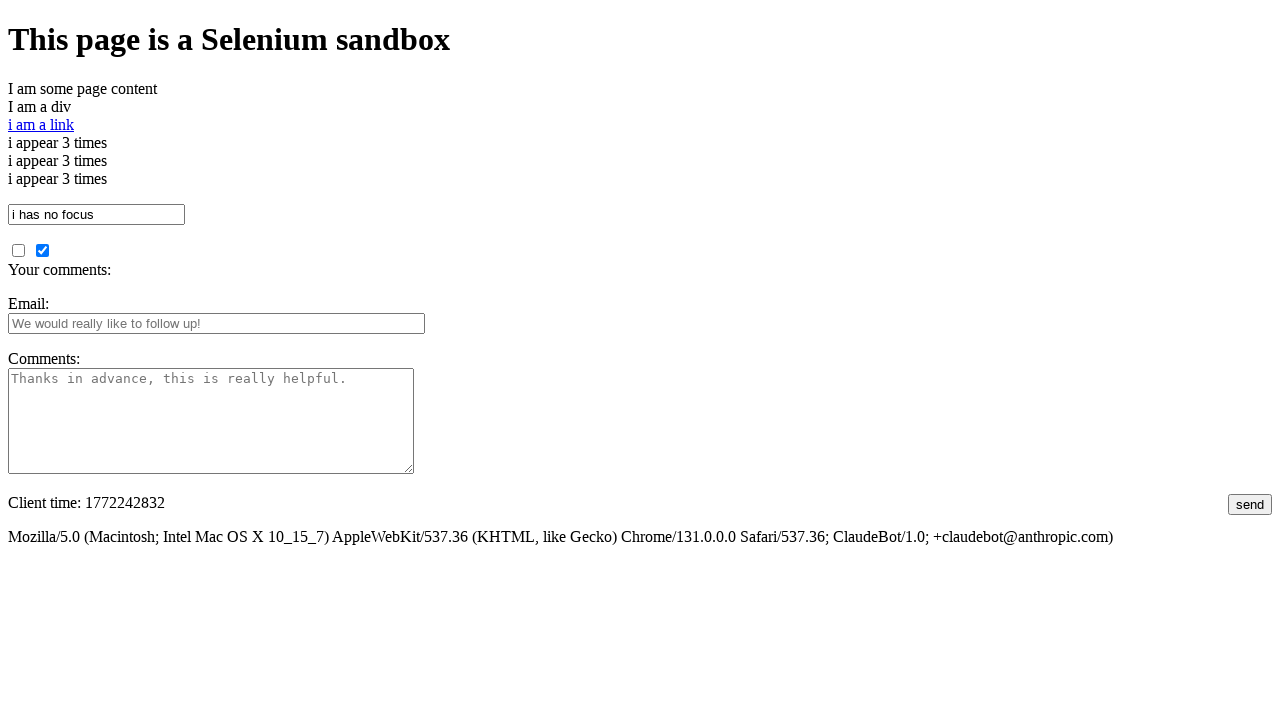

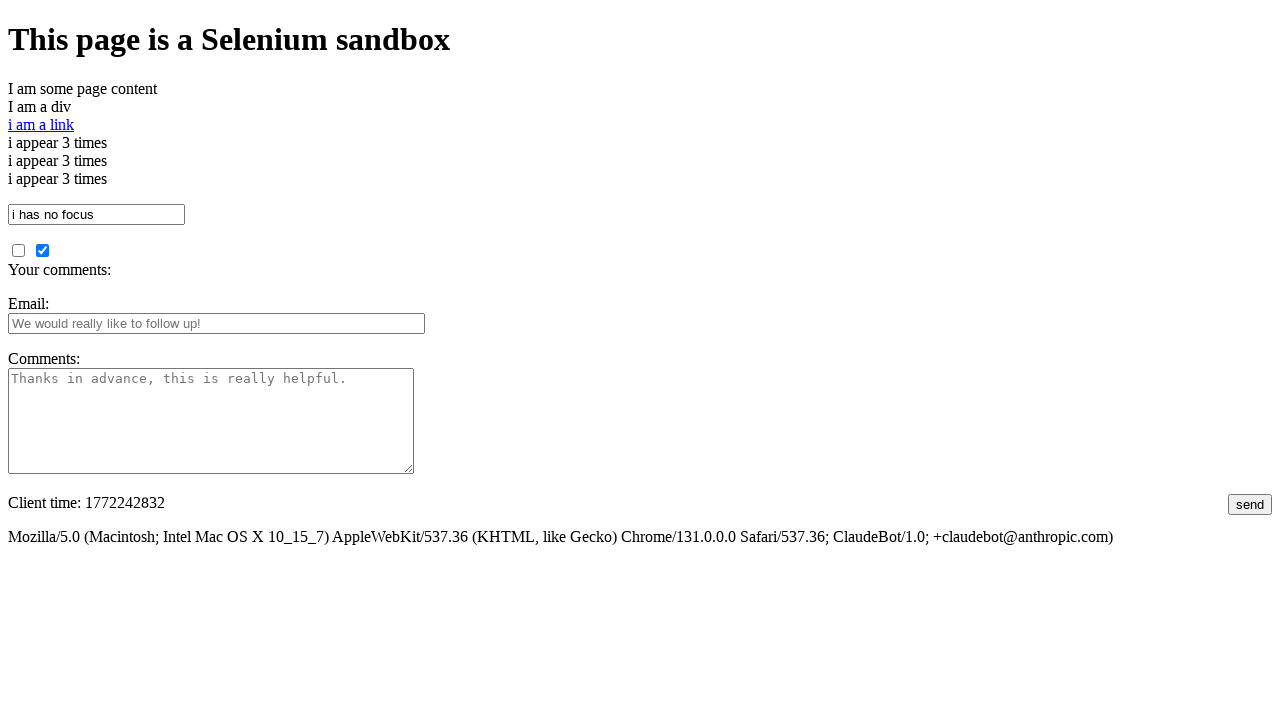